Tests A/B testing opt-out functionality by verifying initial A/B test state, adding an opt-out cookie, refreshing the page, and confirming the user is no longer in the A/B test group.

Starting URL: http://the-internet.herokuapp.com/abtest

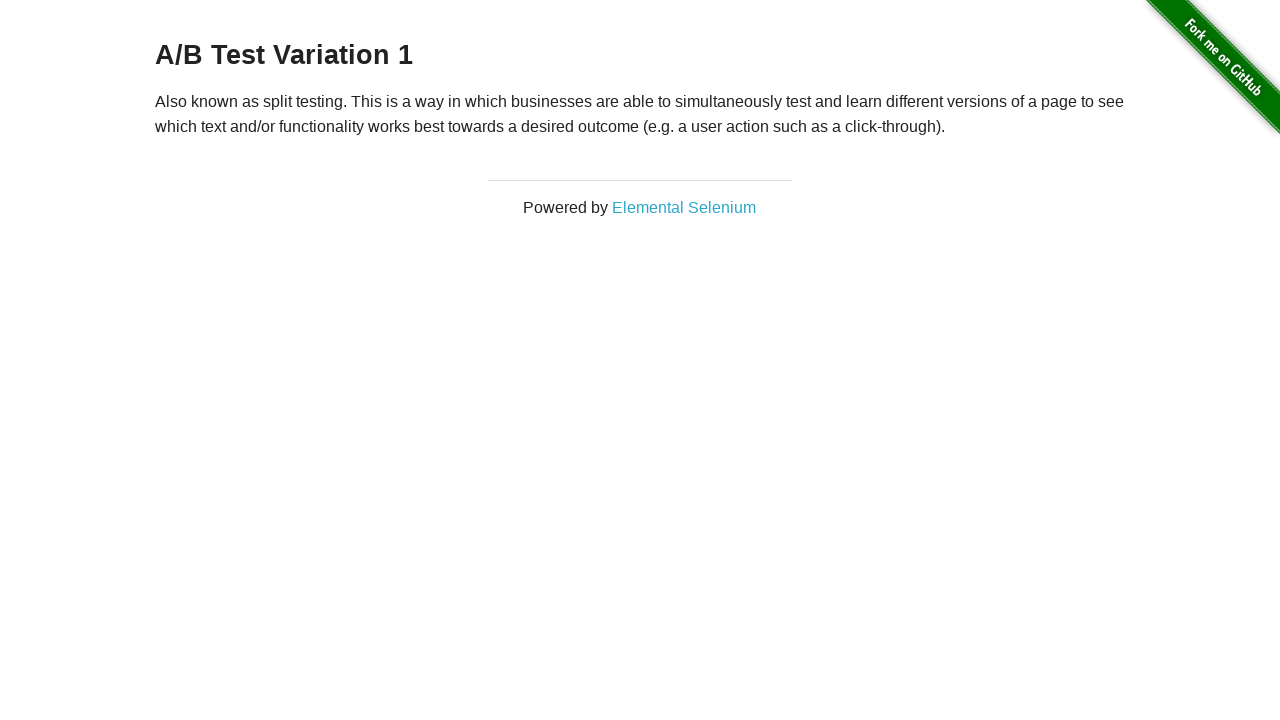

Located h3 heading element
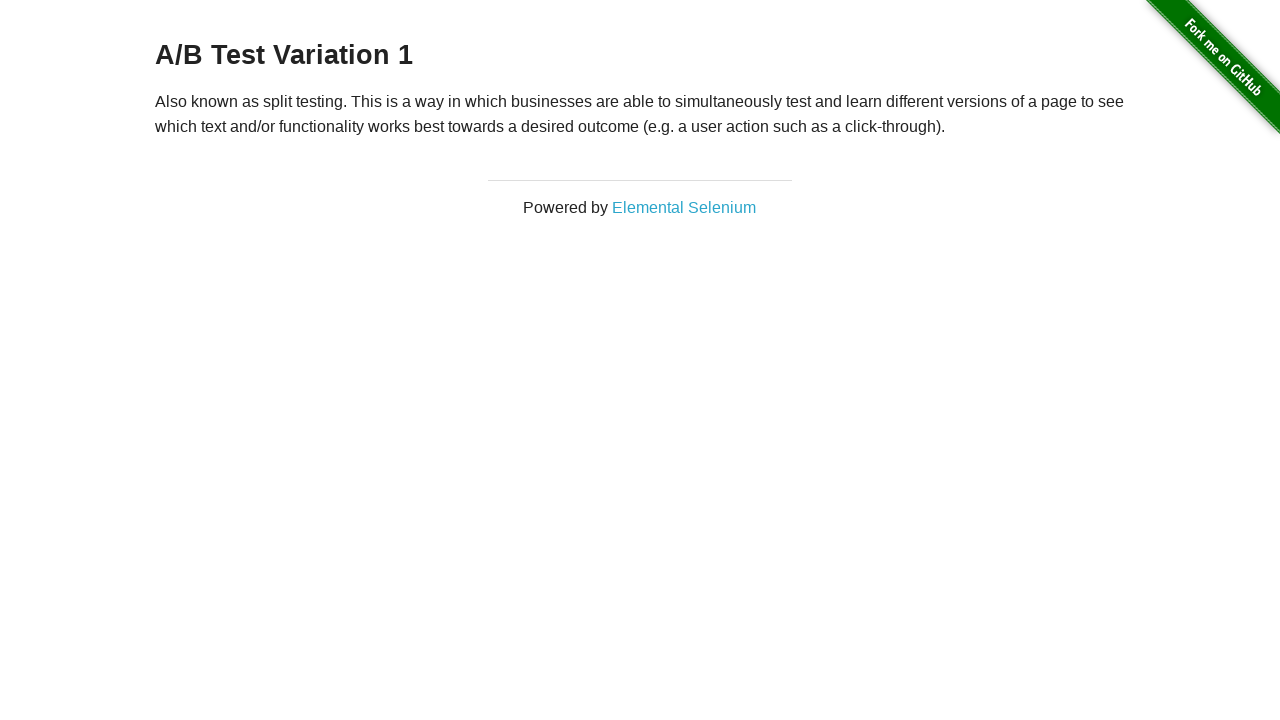

Retrieved heading text: 'A/B Test Variation 1'
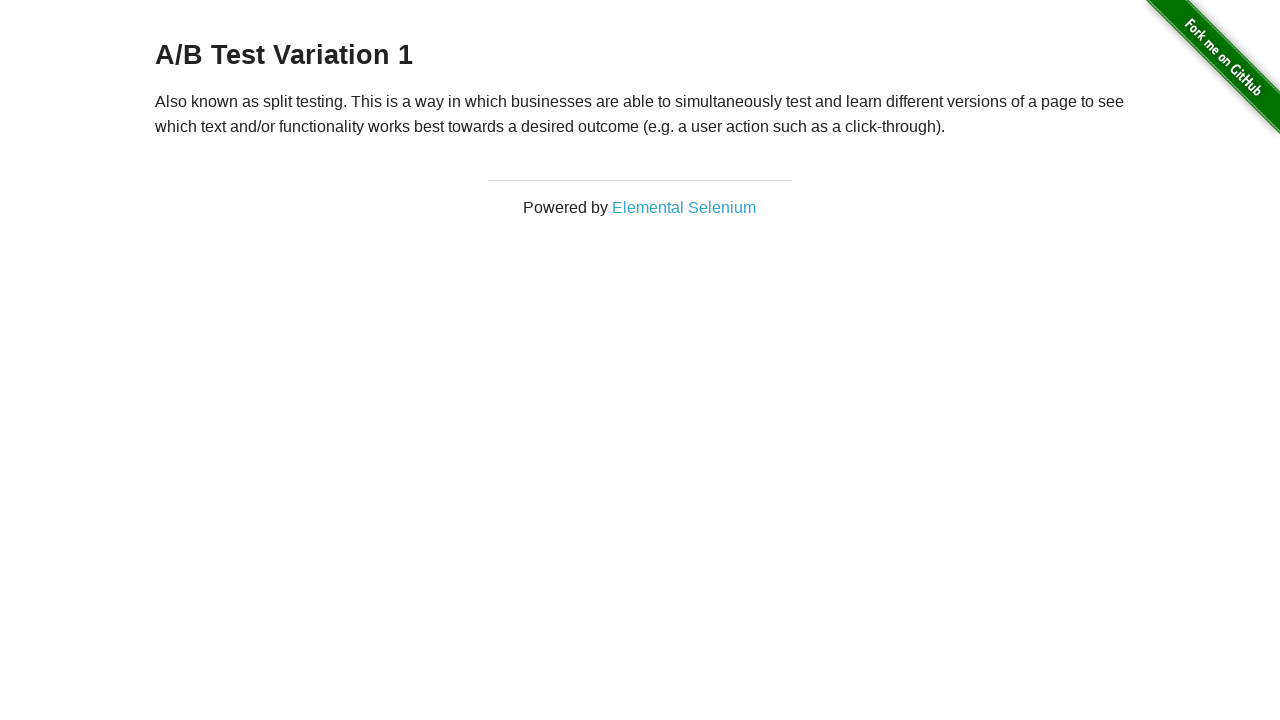

Verified initial heading is one of the A/B test variations
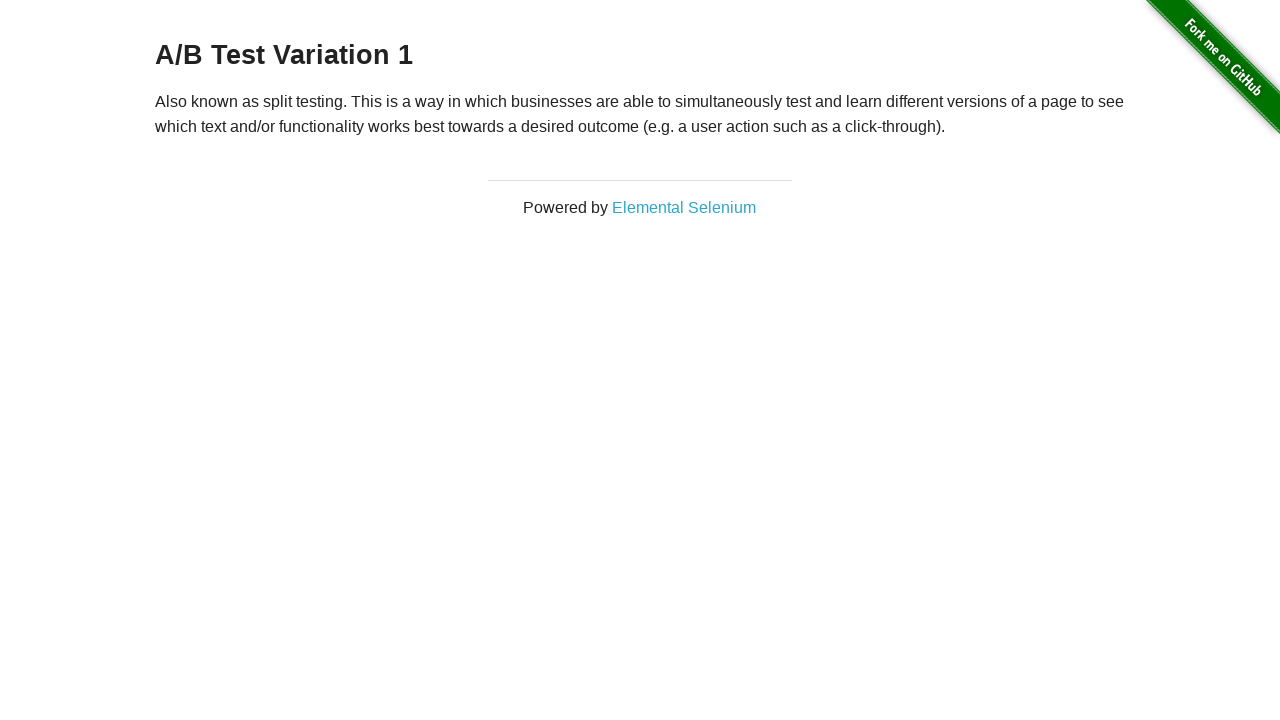

Added optimizelyOptOut cookie to context
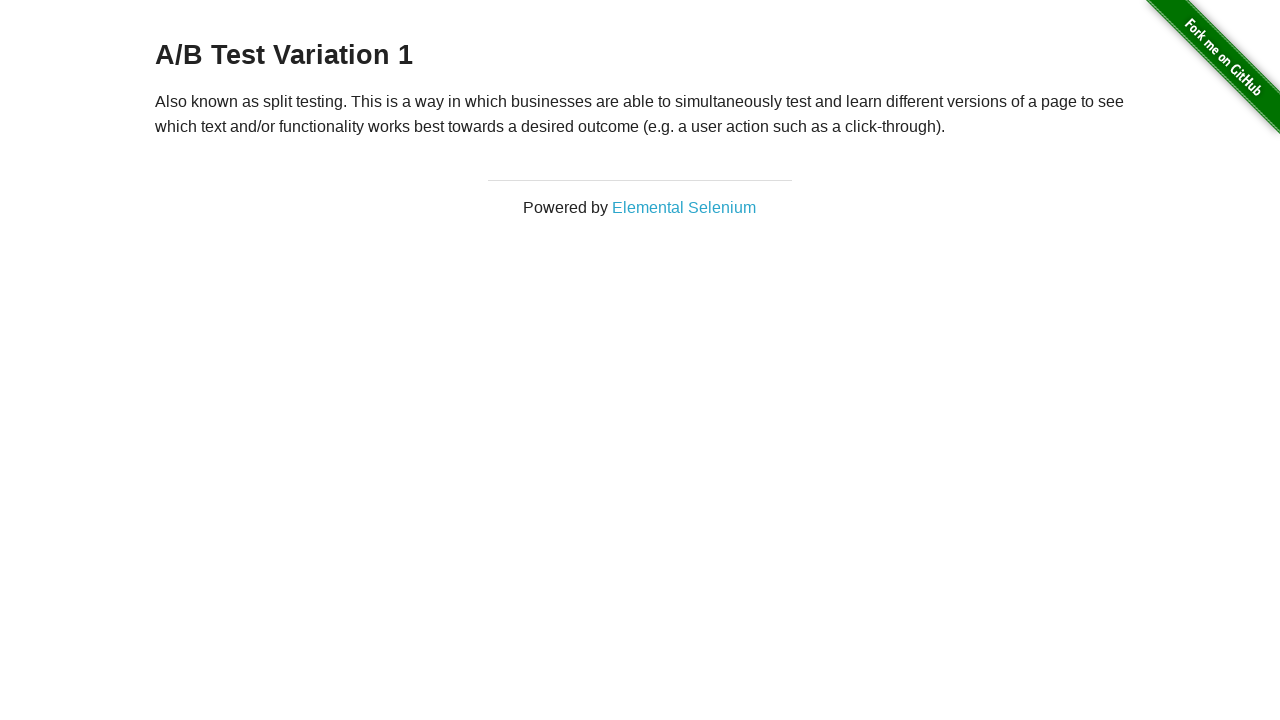

Reloaded the page to apply opt-out cookie
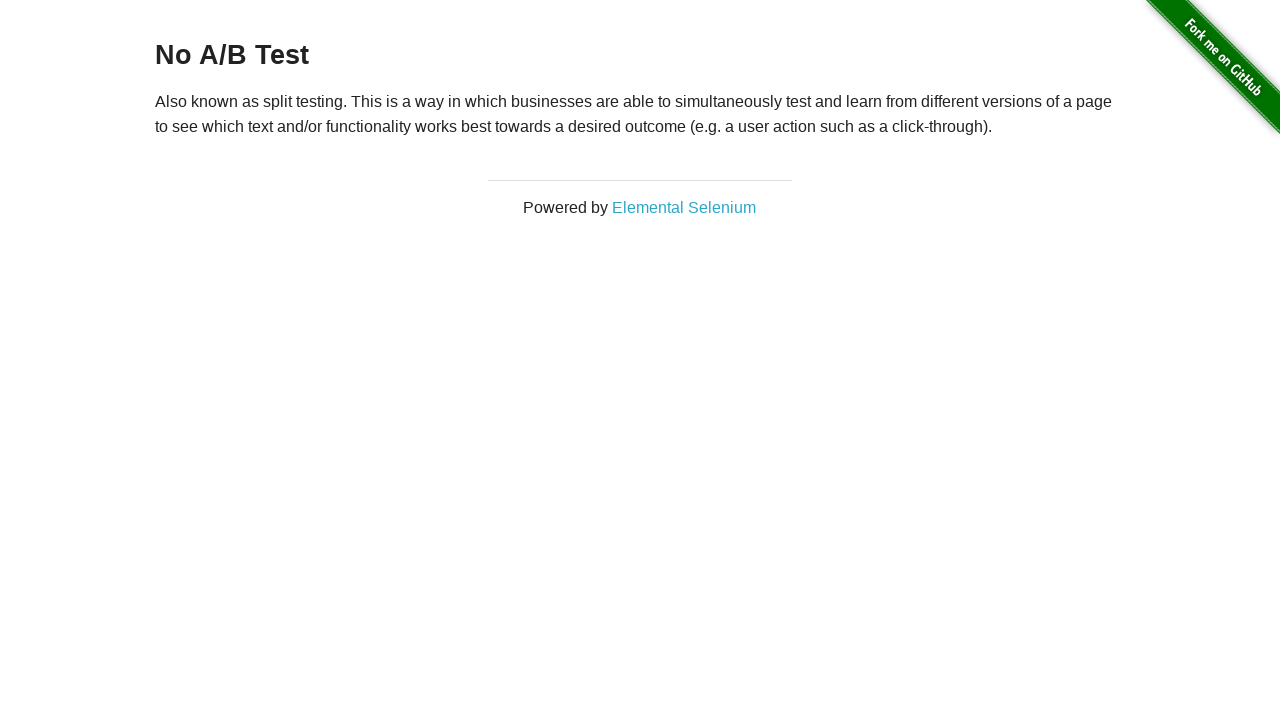

Retrieved heading text after reload: 'No A/B Test'
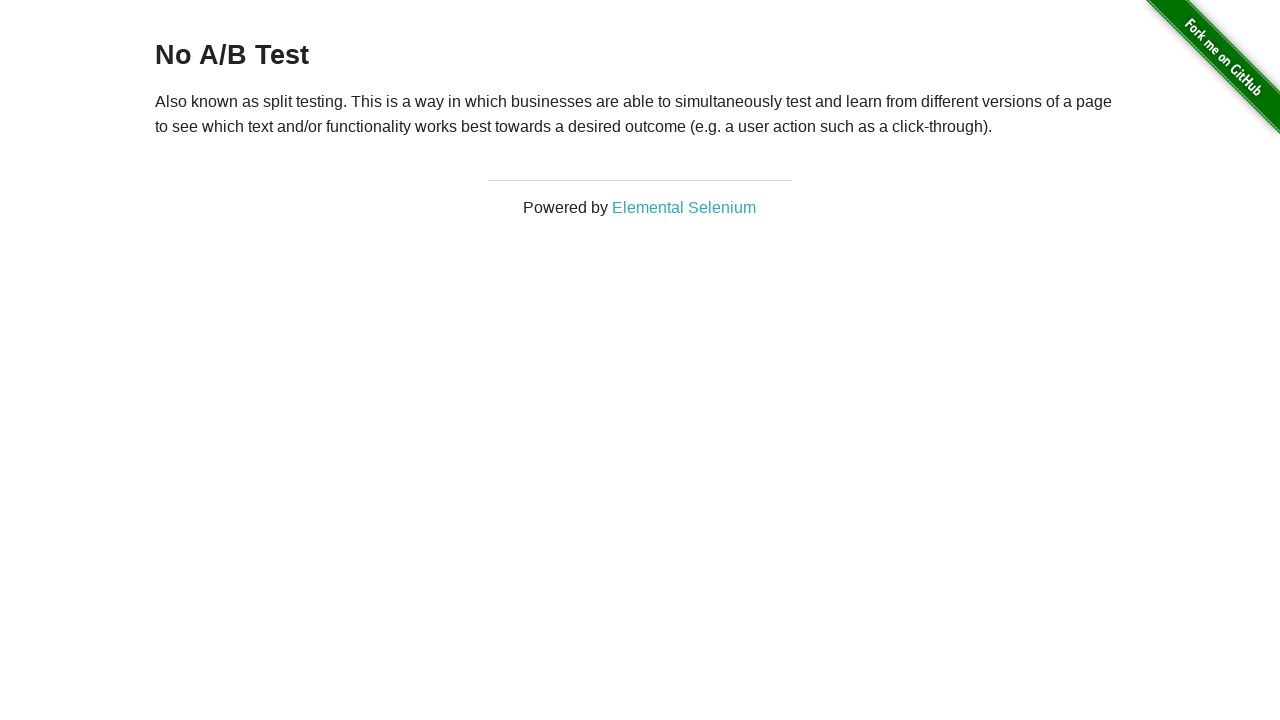

Verified user is no longer in A/B test group after opt-out
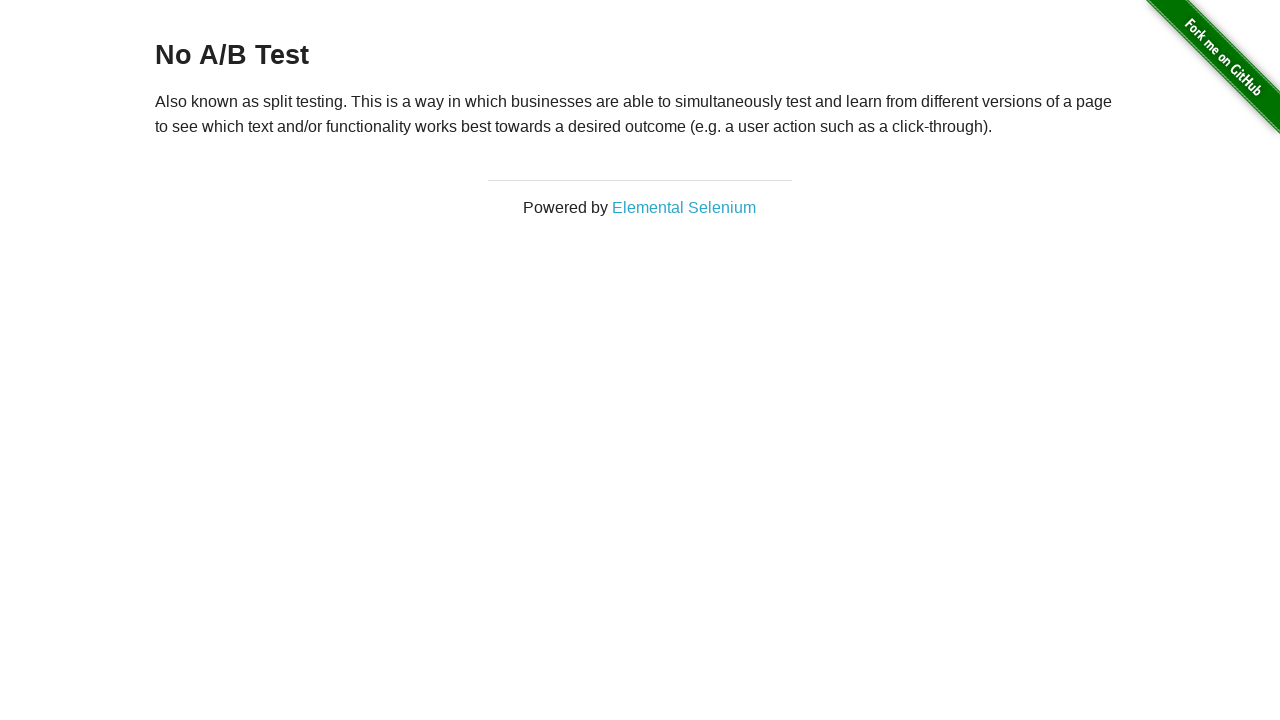

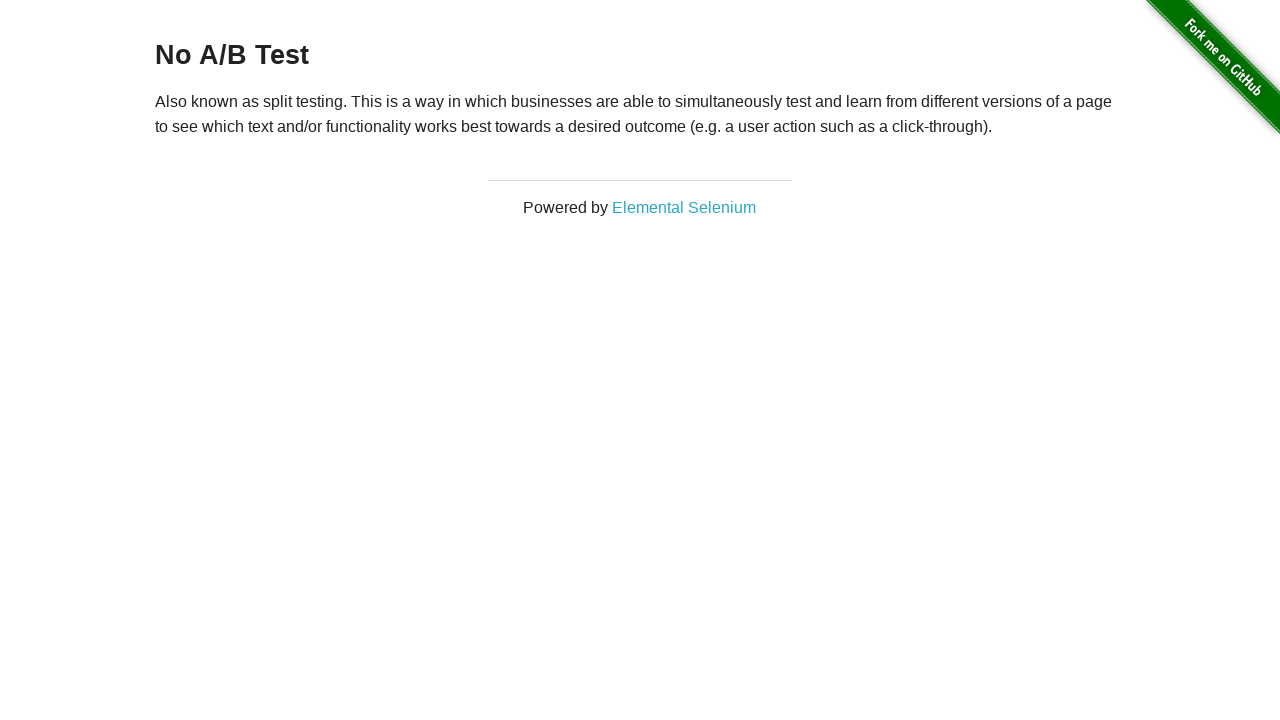